Tests JavaScript alert functionality by clicking the alert button, verifying the alert text, and accepting it

Starting URL: https://the-internet.herokuapp.com/javascript_alerts

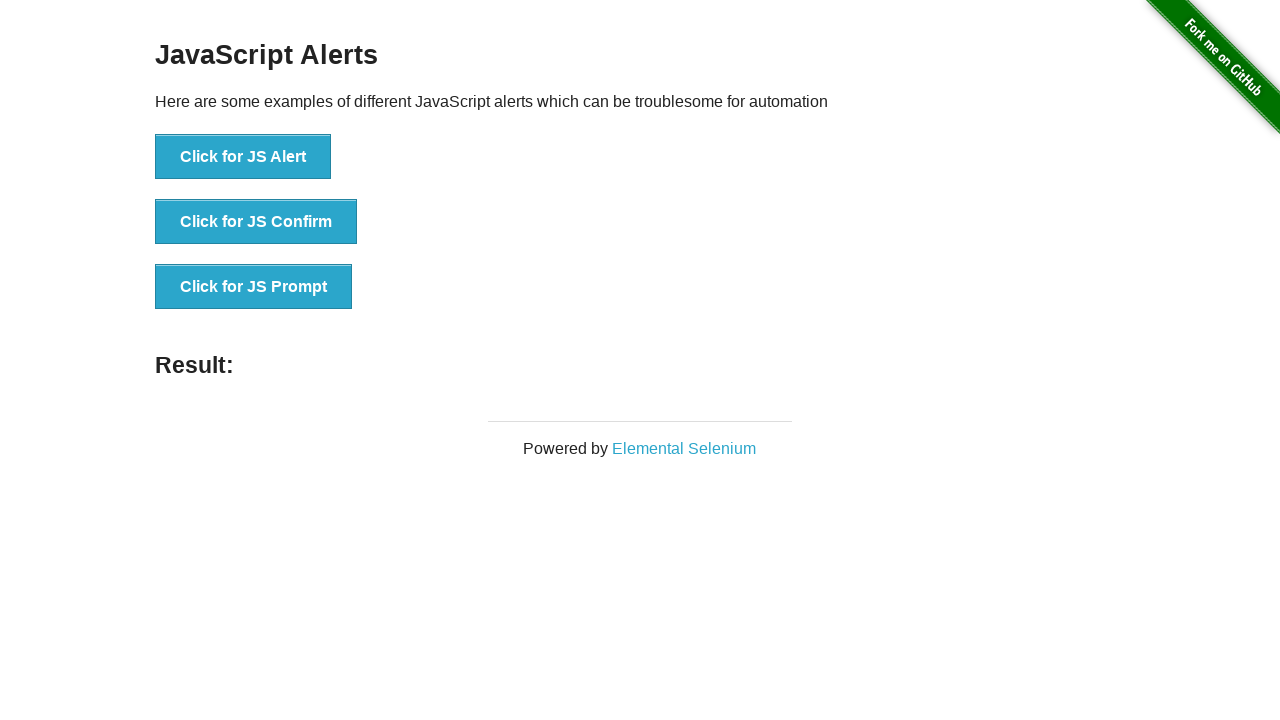

Clicked the 'Click for JS Alert' button at (243, 157) on text='Click for JS Alert'
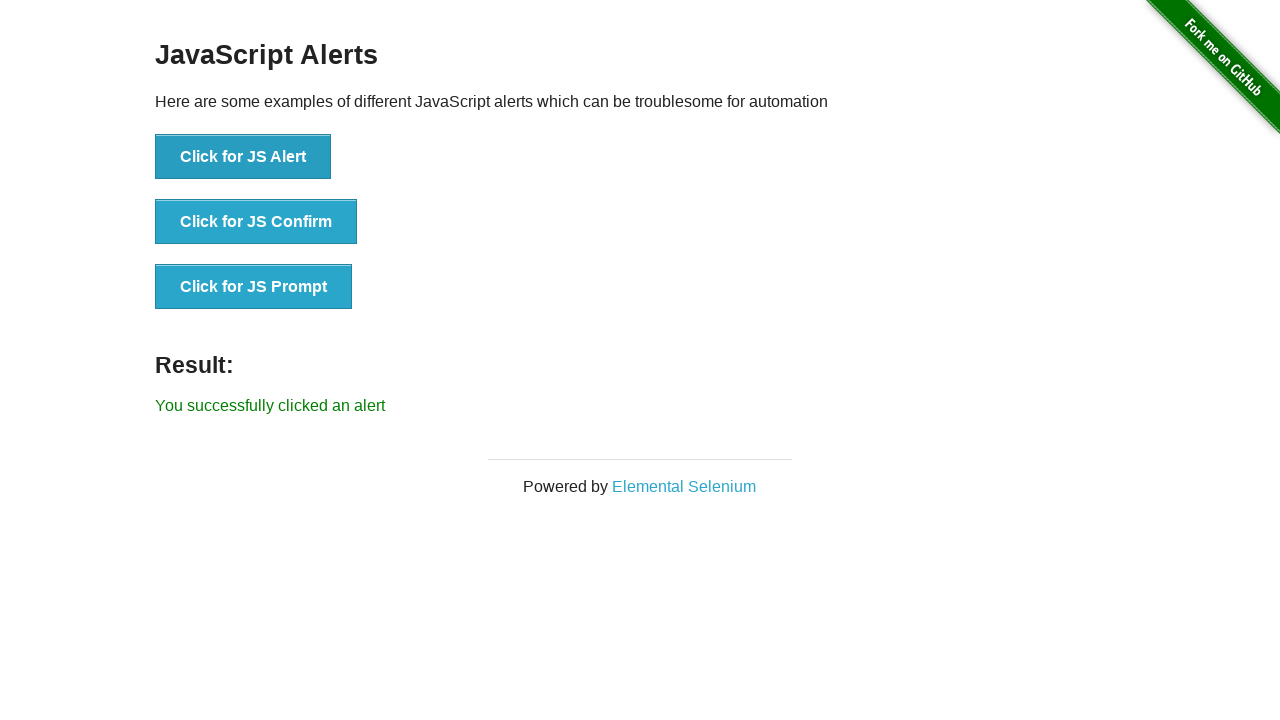

Set up dialog handler to accept alerts
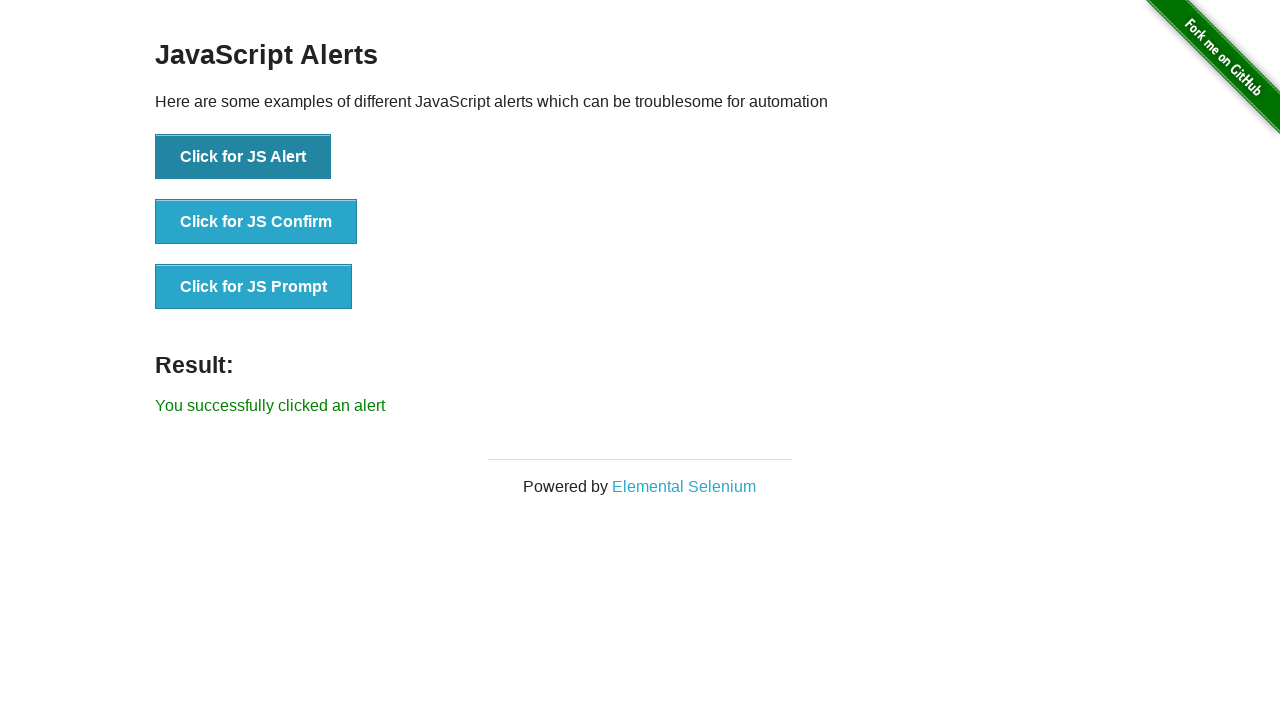

Clicked the 'Click for JS Alert' button to trigger the alert at (243, 157) on text='Click for JS Alert'
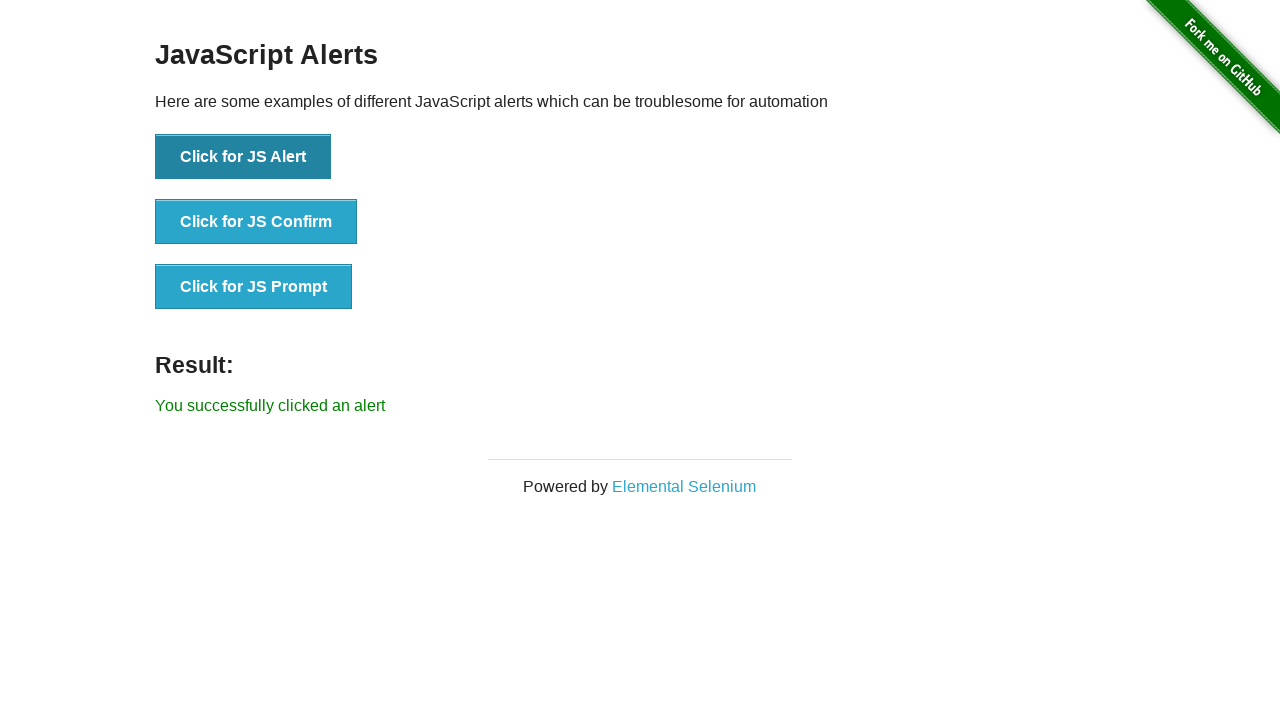

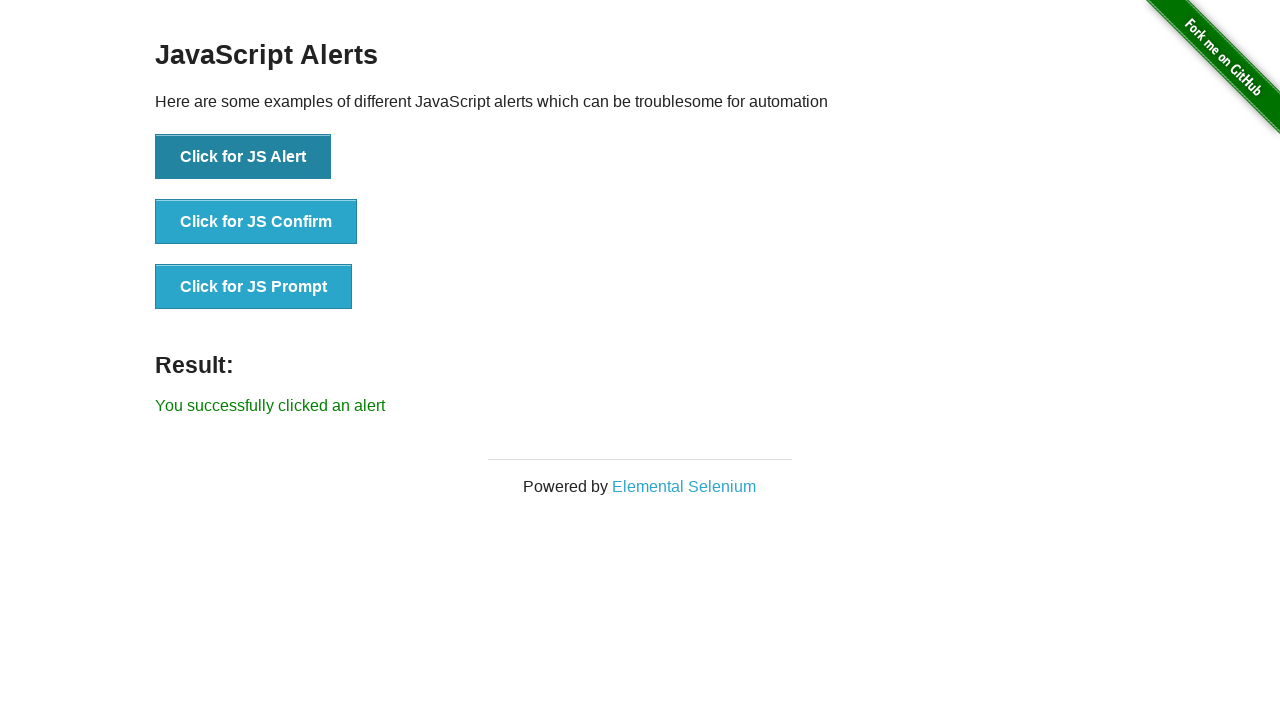